Navigates to a demo automation testing site, skips sign in, and fills in registration form fields

Starting URL: http://demo.automationtesting.in

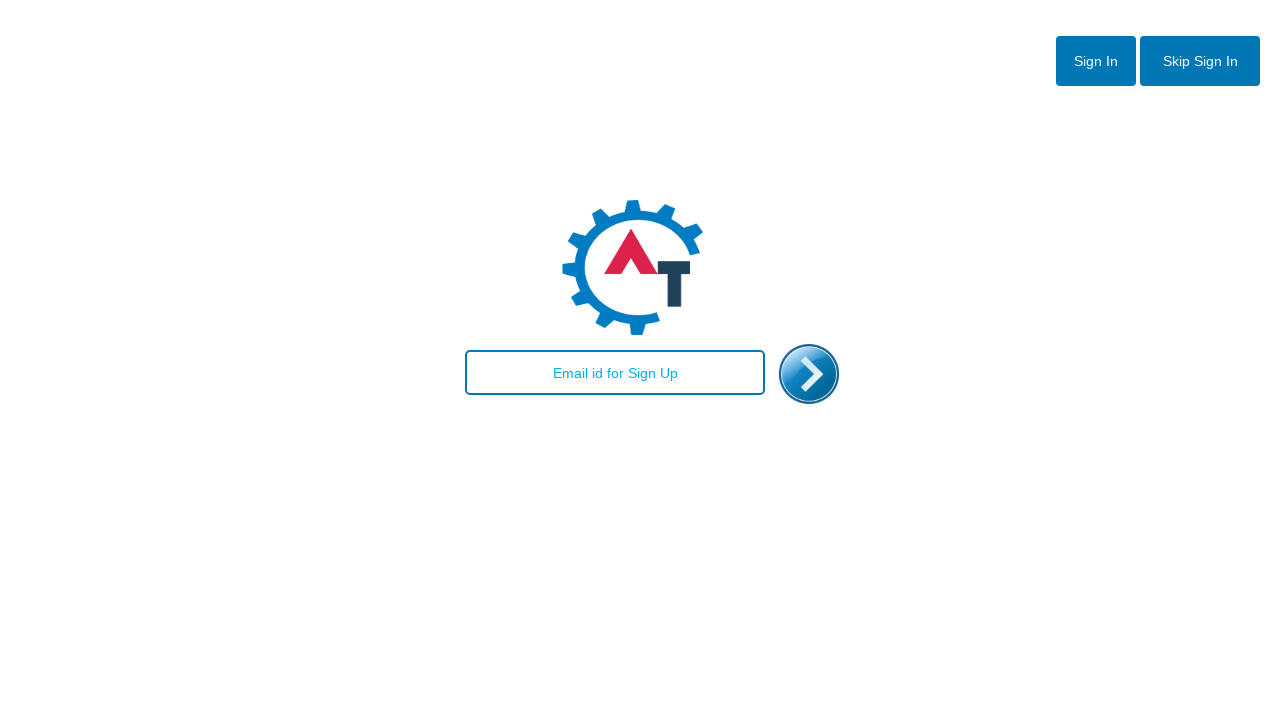

Clicked Skip Sign In button at (1200, 61) on xpath=//button[text()='Skip Sign In']
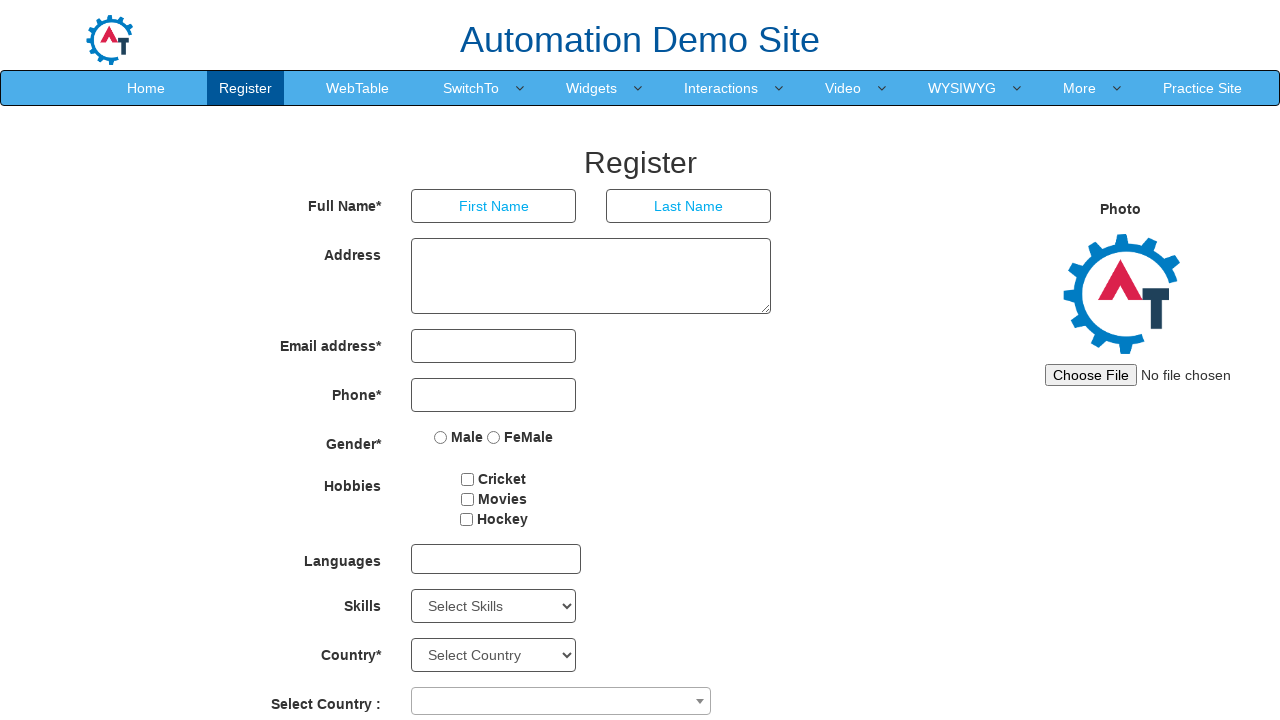

Filled First Name field with 'John' on //input[@placeholder='First Name']
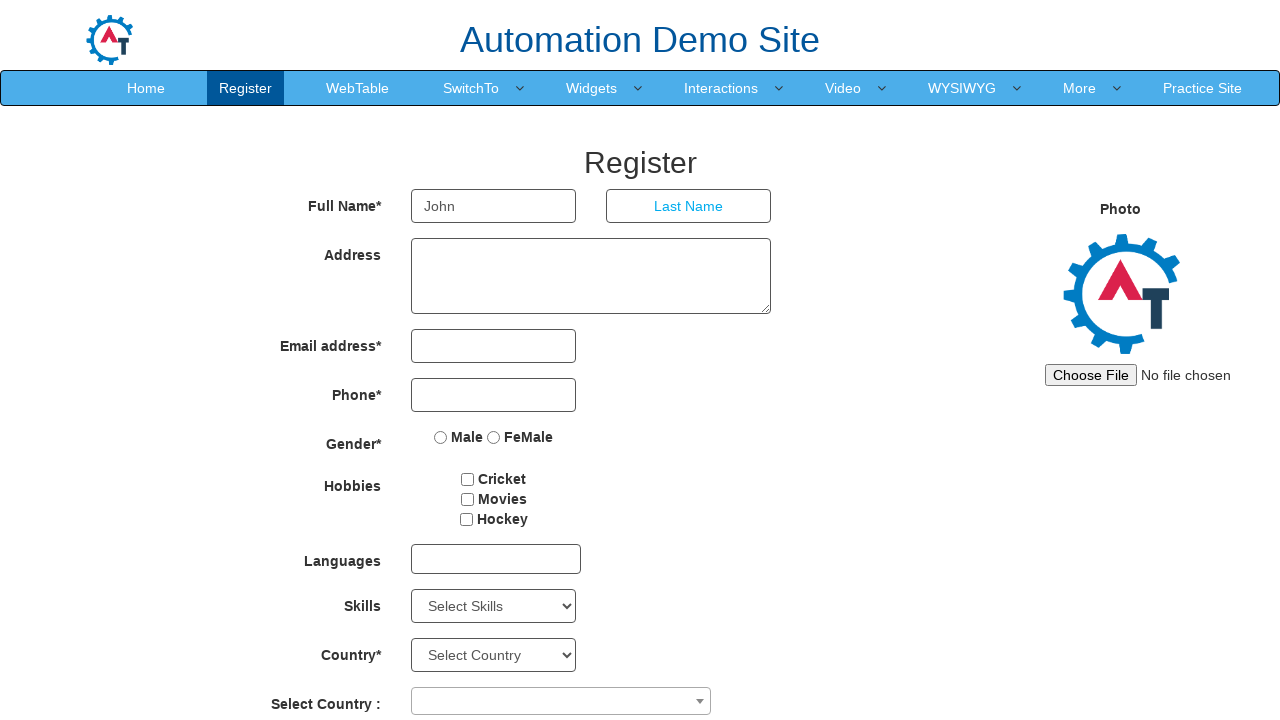

Filled Last Name field with 'Smith' on //input[@placeholder='Last Name']
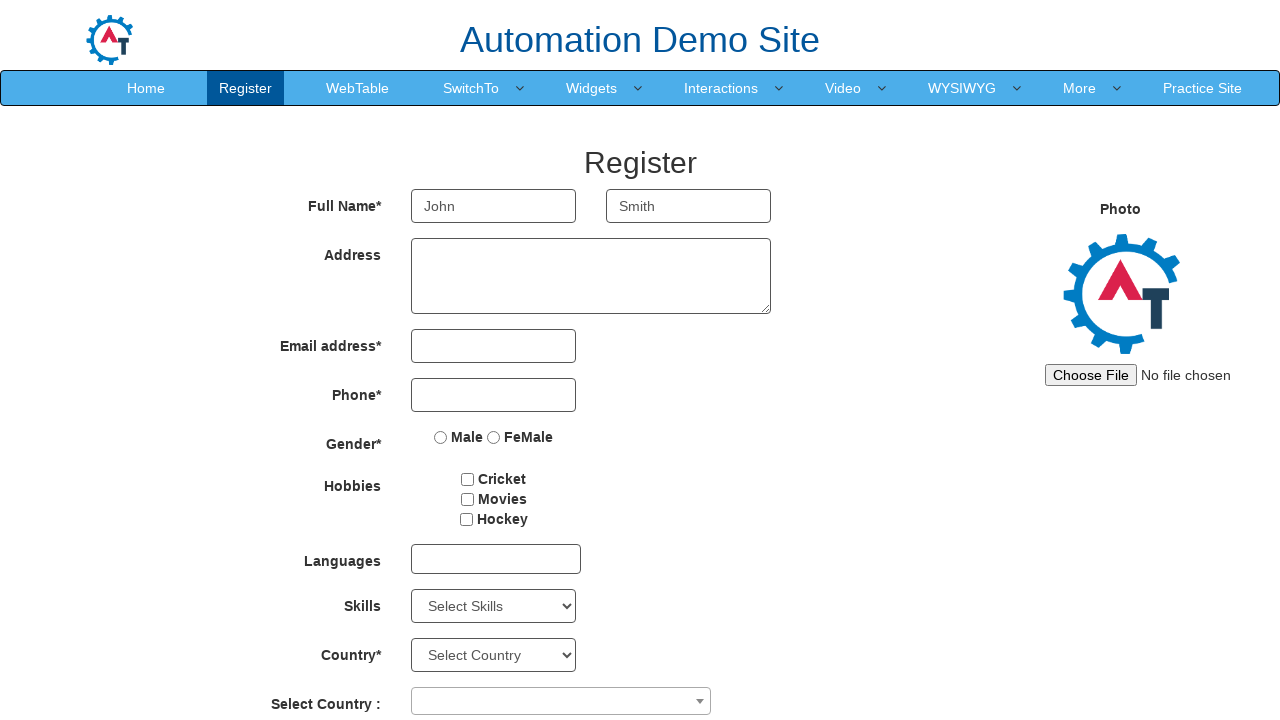

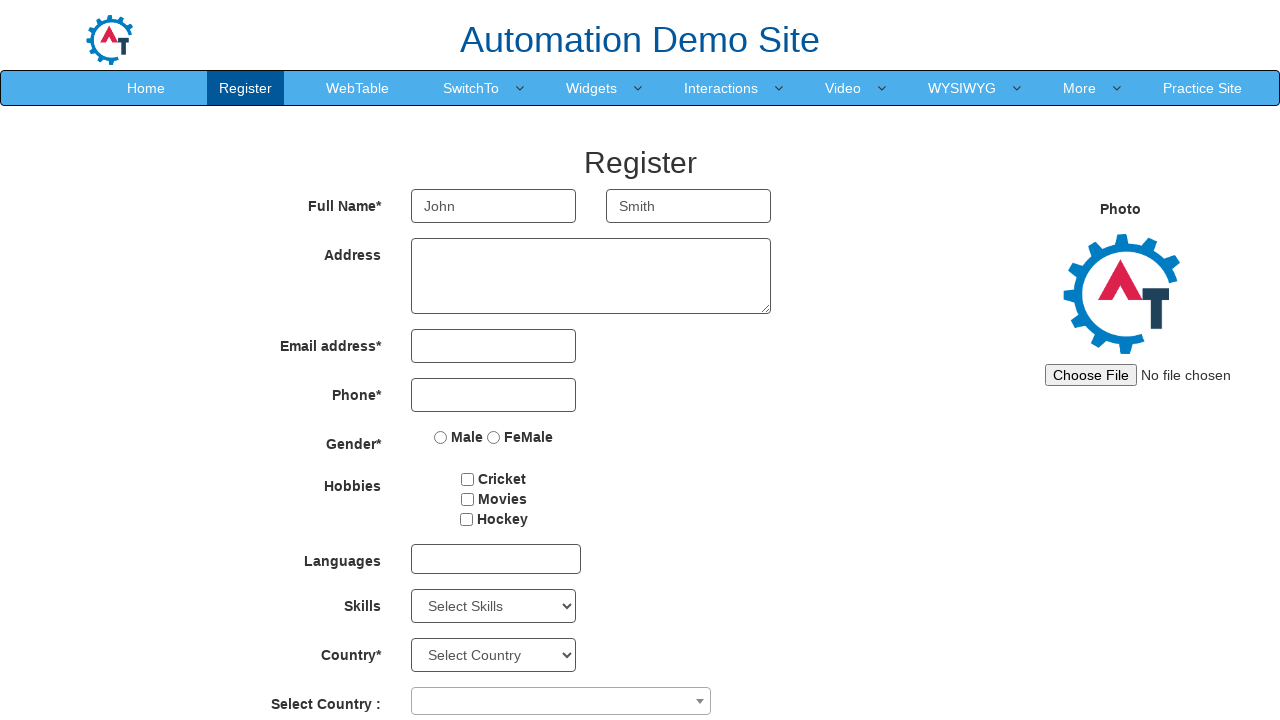